Tests interaction with a single popup window by clicking "Follow On Twitter" link and handling the new window

Starting URL: https://www.lambdatest.com/selenium-playground/window-popup-modal-demo

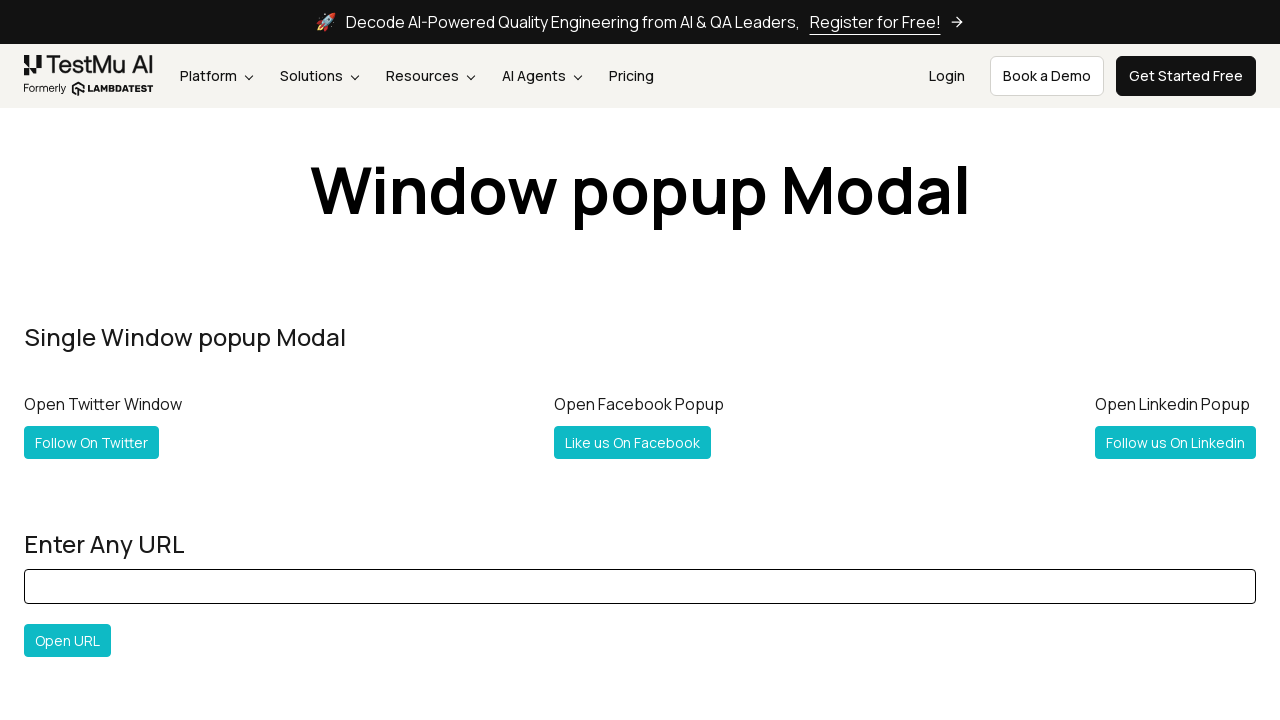

Clicked 'Follow On Twitter' link and new window opened at (92, 442) on text='Follow On Twitter'
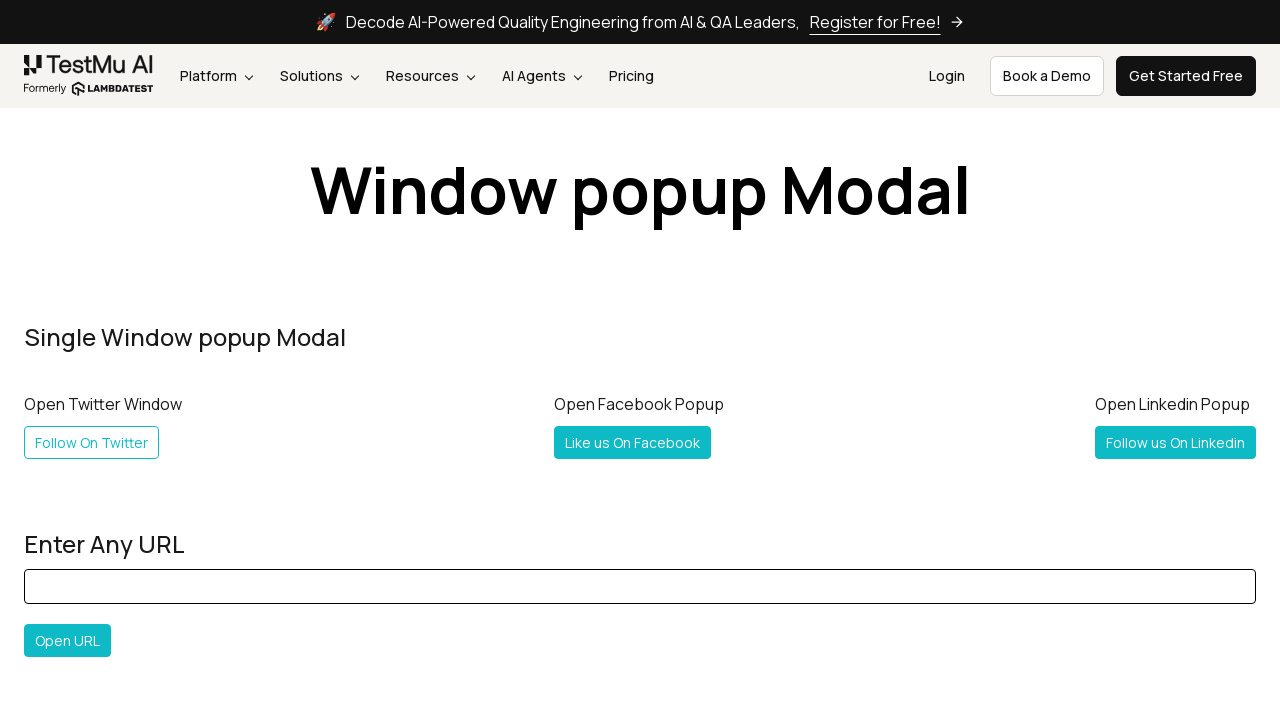

Captured new window popup
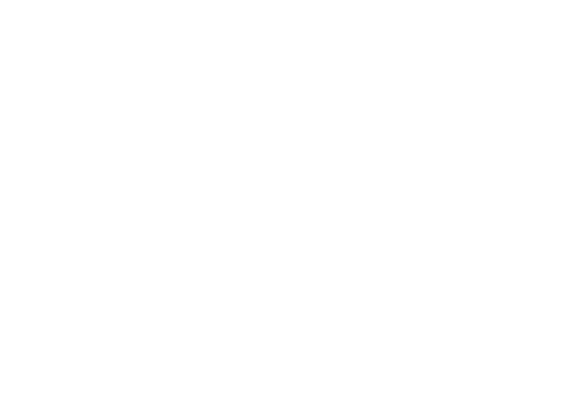

New window finished loading
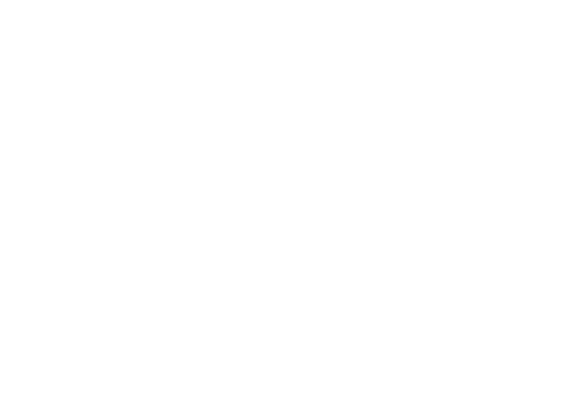

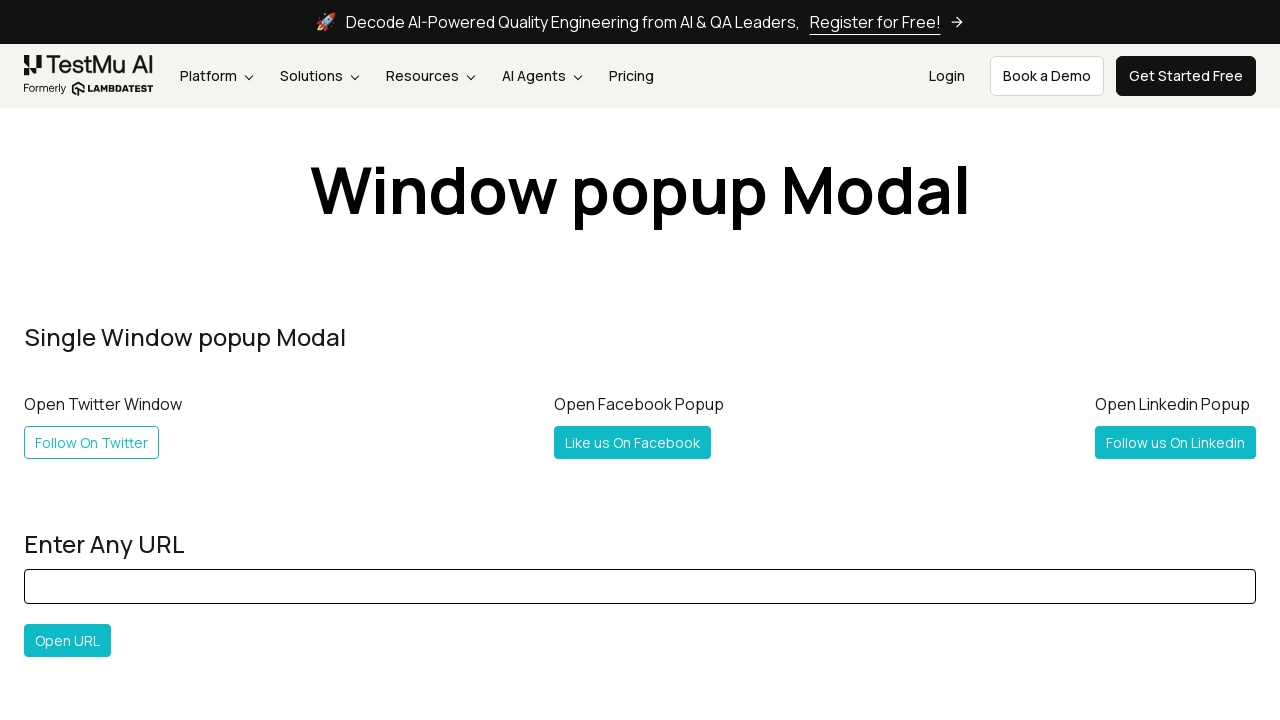